Tests selecting an option from a React select dropdown by clicking the dropdown to open it and then clicking on the "Prof." option

Starting URL: https://demoqa.com/select-menu

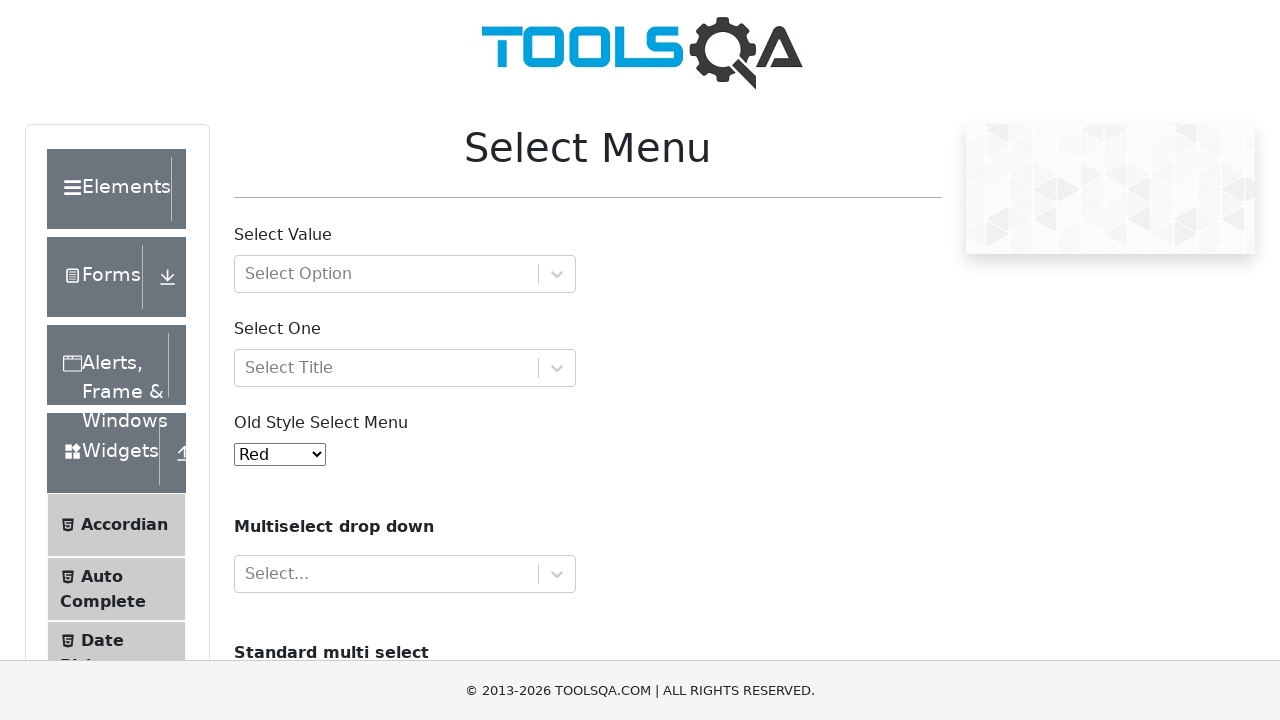

Clicked dropdown to open it at (405, 368) on div#selectOne
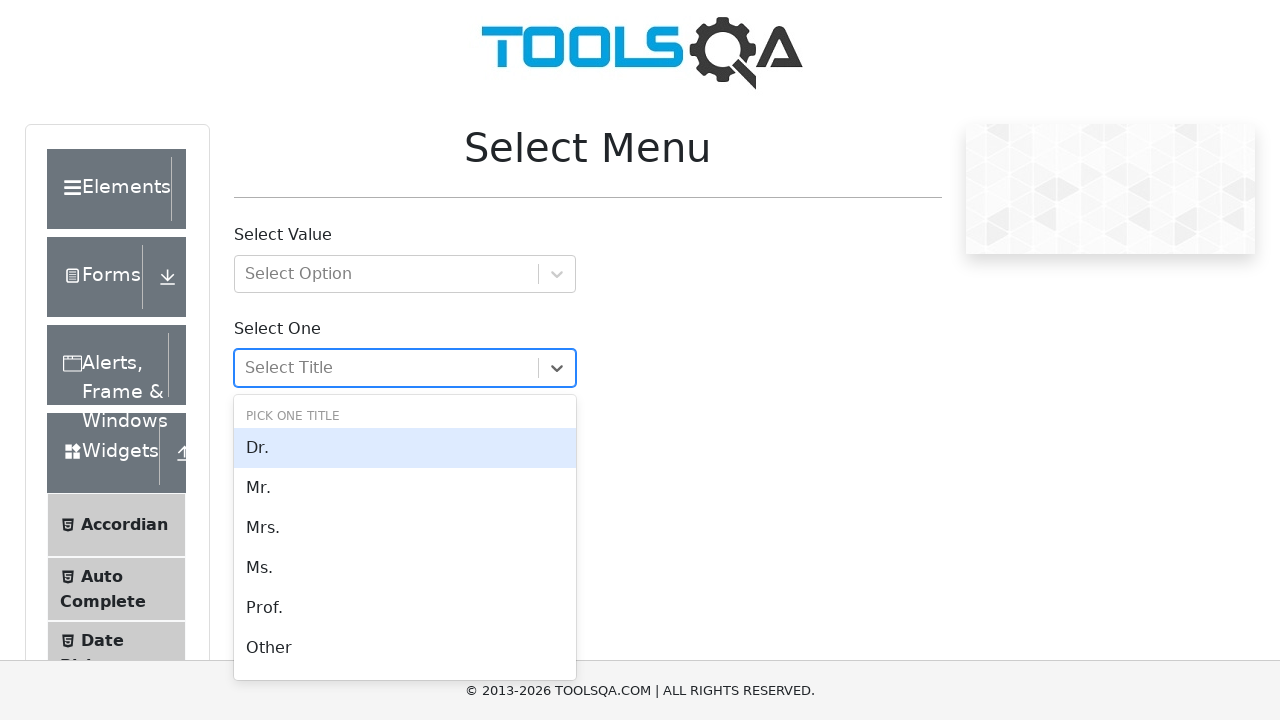

Waited for dropdown options to appear
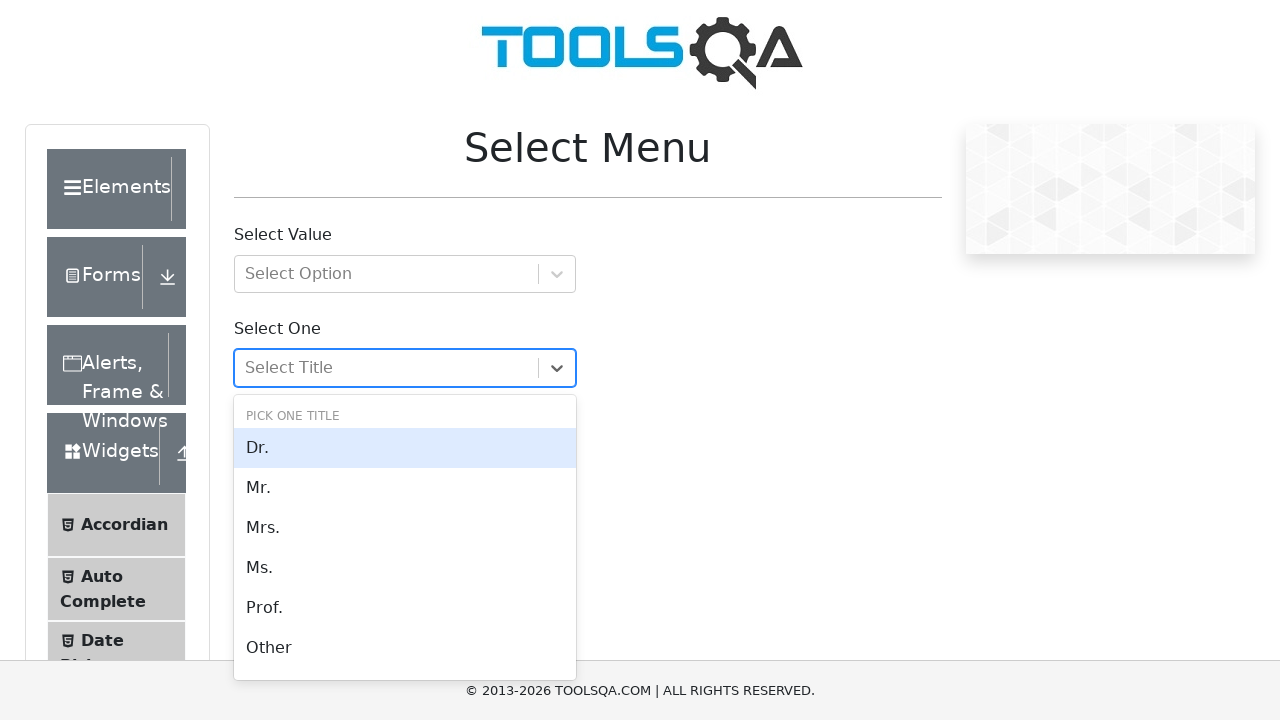

Clicked on 'Prof.' option from dropdown at (405, 608) on xpath=//div[text()='Prof.']
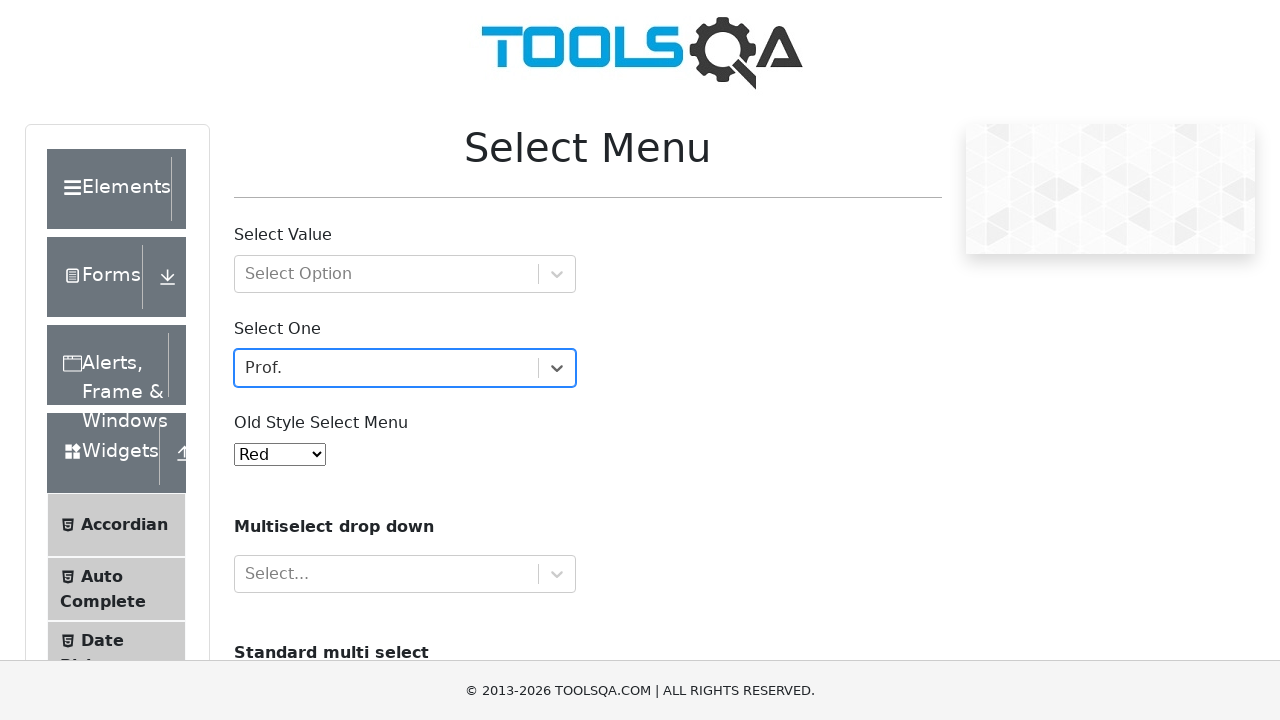

Waited for selection to be applied
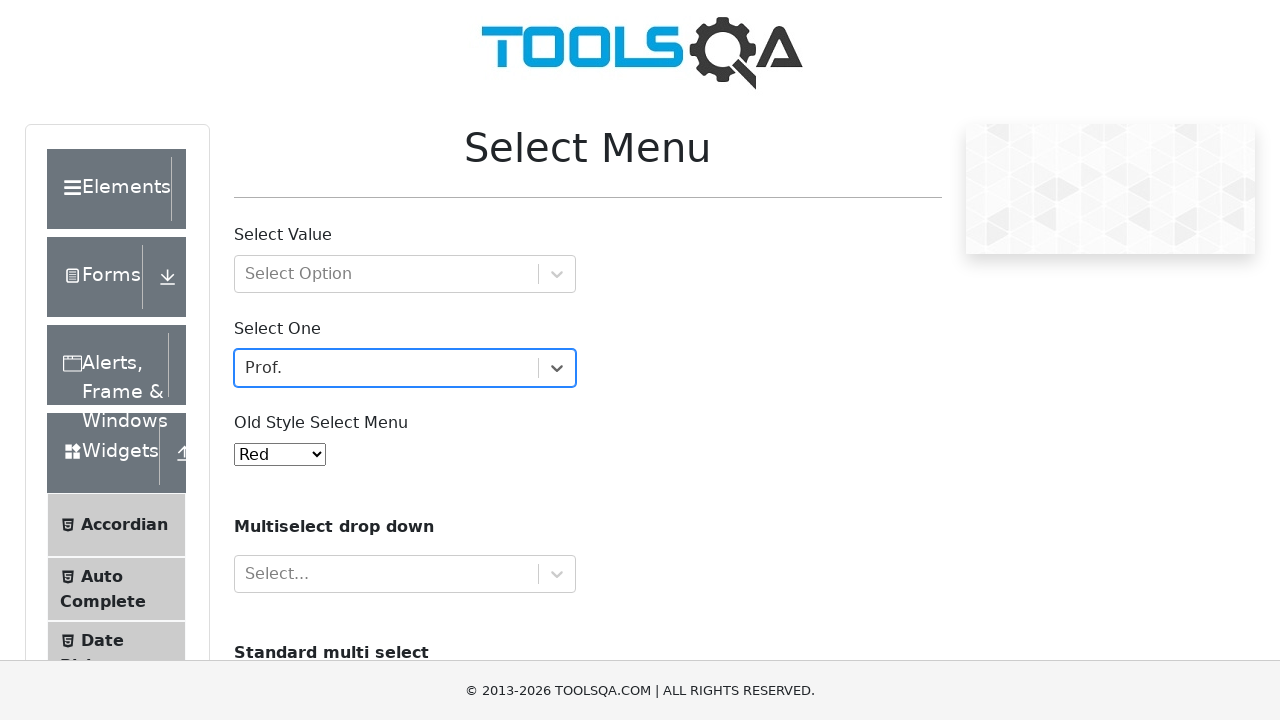

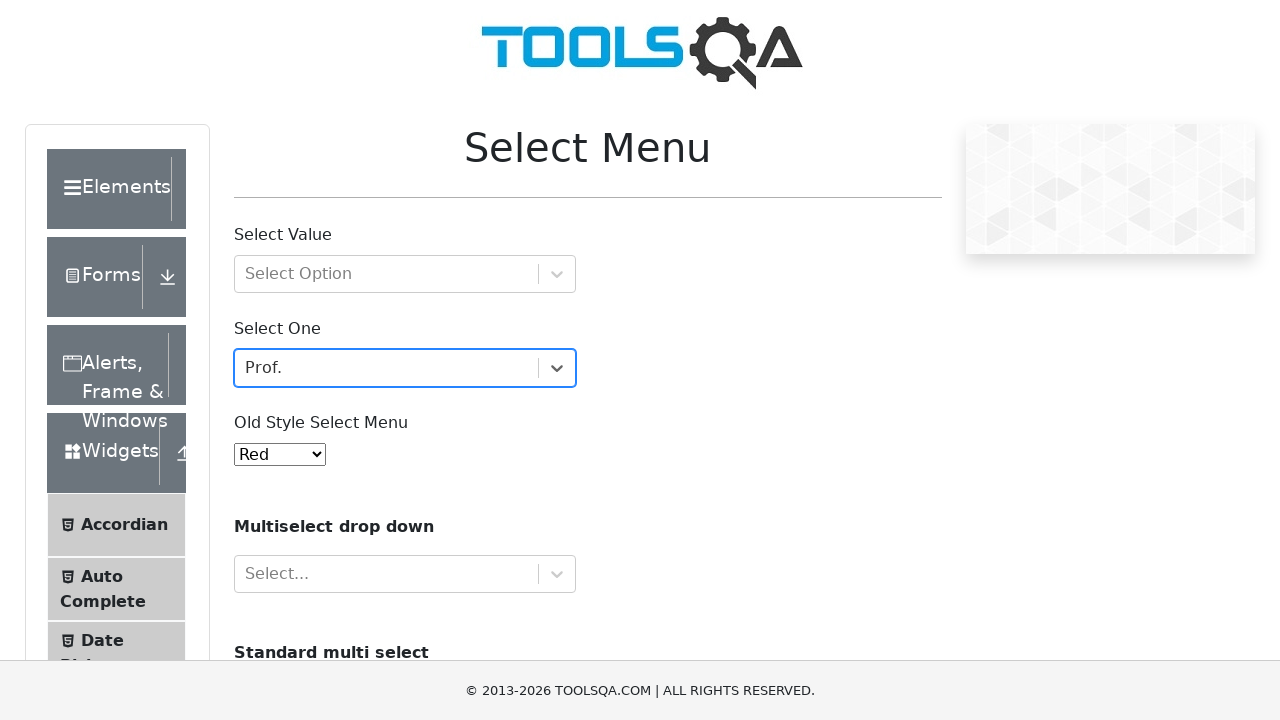